Tests multi-window browser handling by opening a new window, navigating to a second site to retrieve course information, then switching back to the original window and entering the retrieved text into a form field.

Starting URL: https://rahulshettyacademy.com/angularpractice/

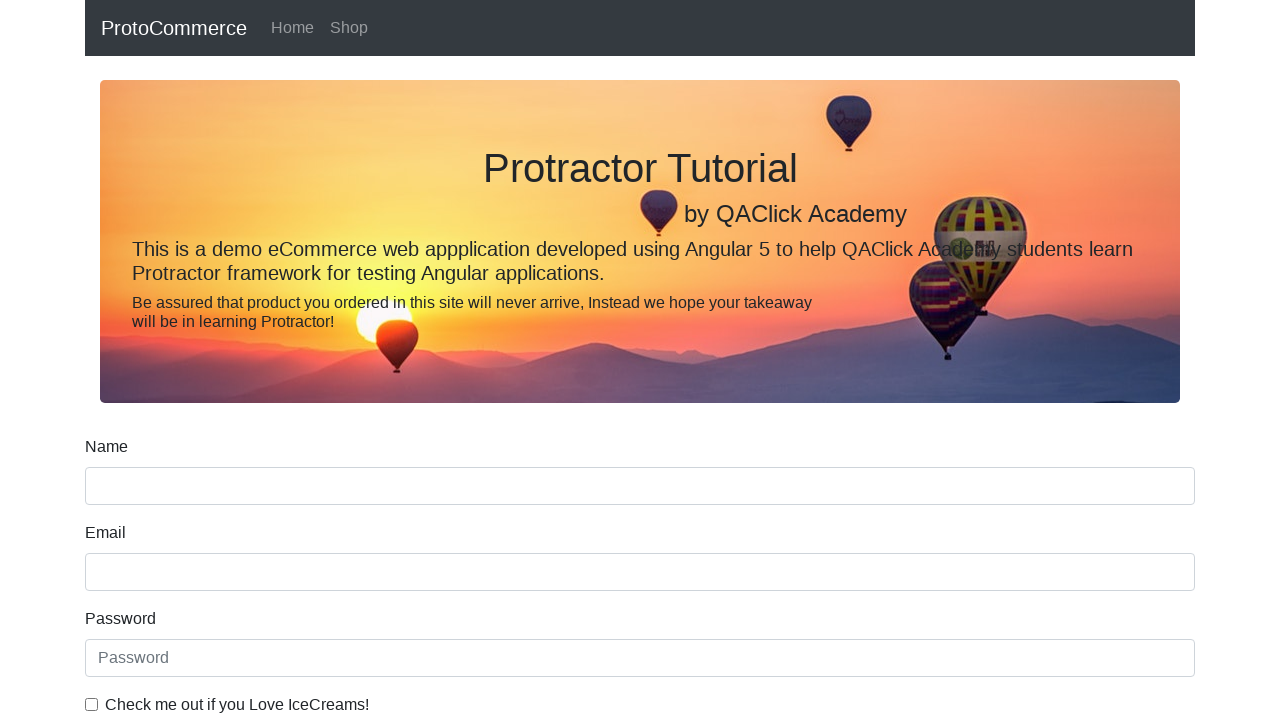

Opened a new browser window/tab
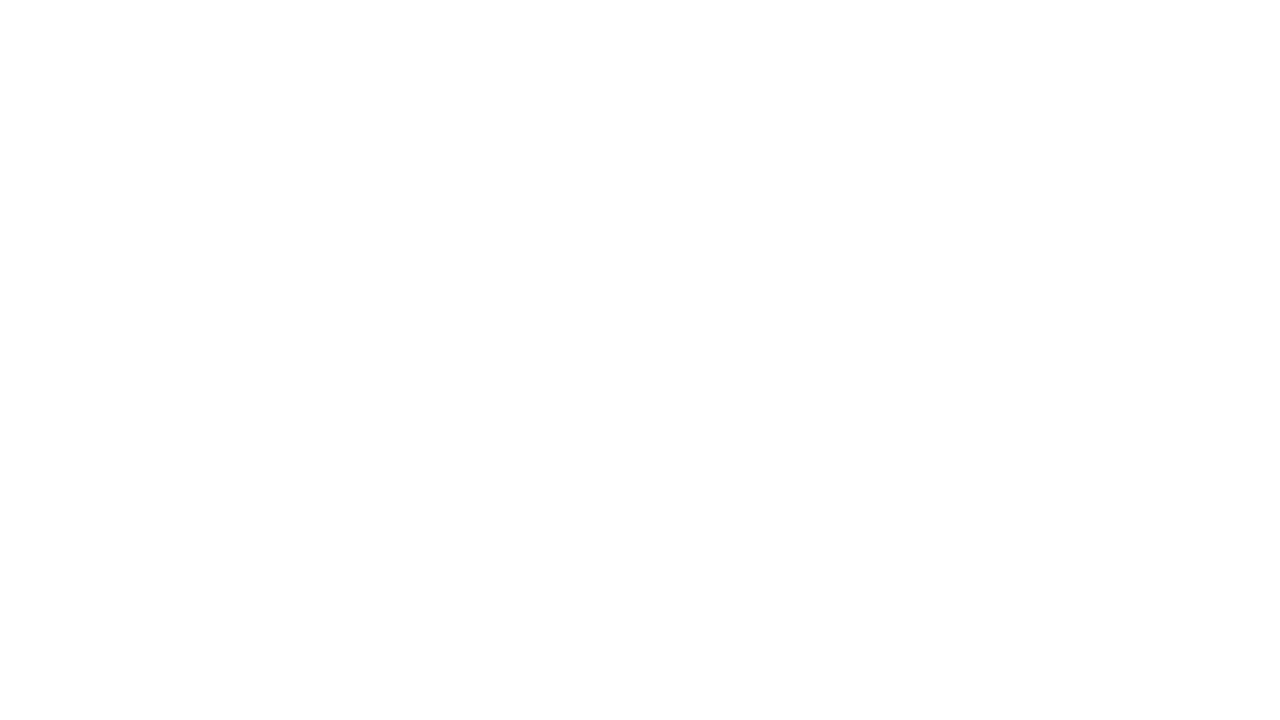

Navigated to https://rahulshettyacademy.com/ in new window
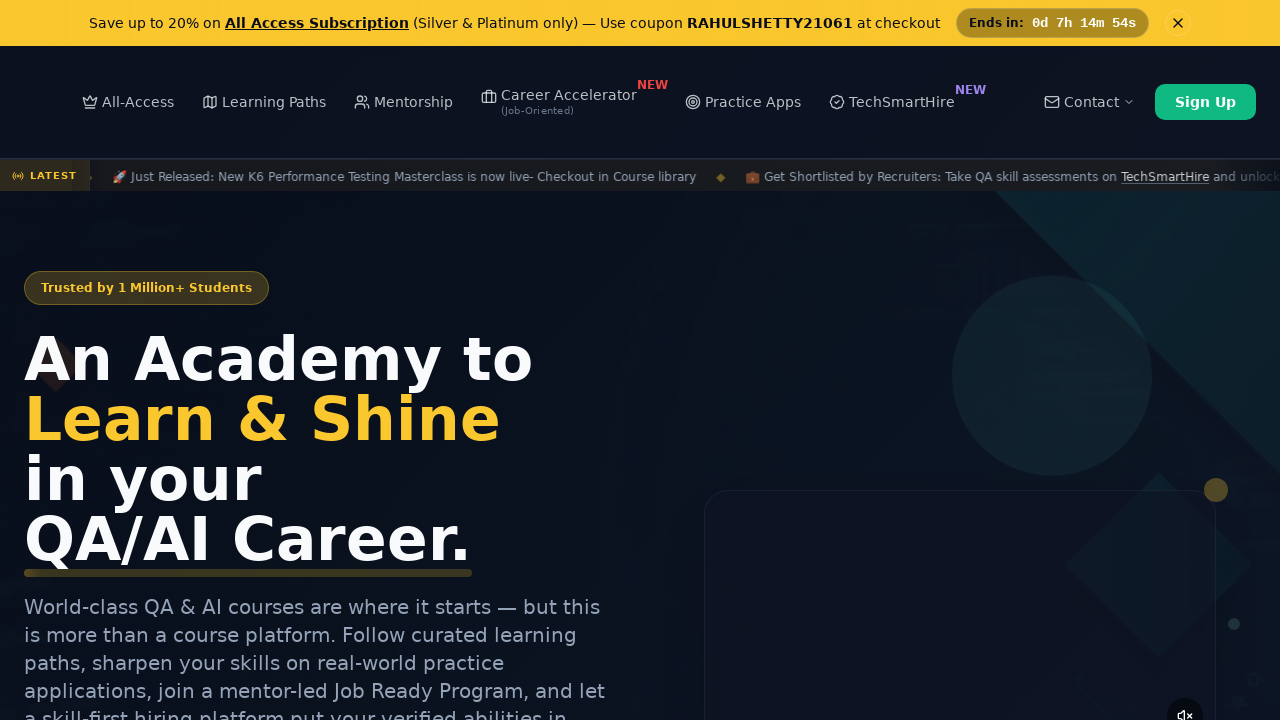

Course links loaded and are visible
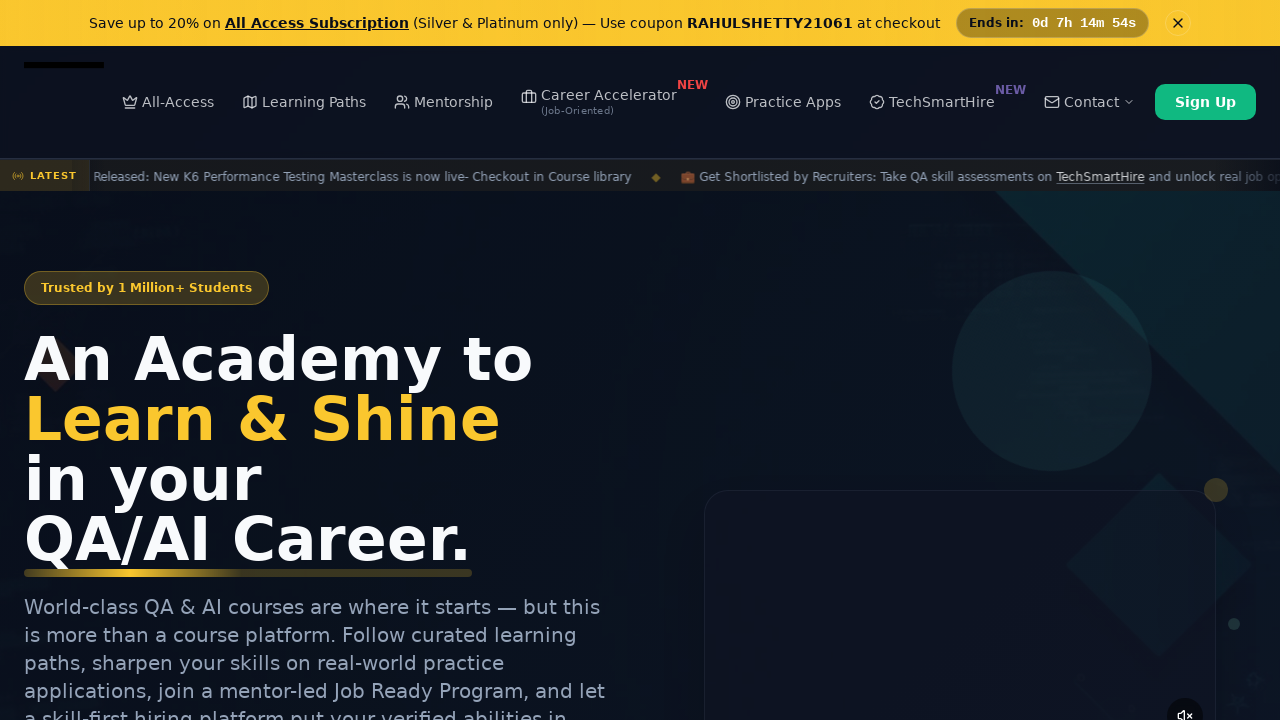

Located all course links
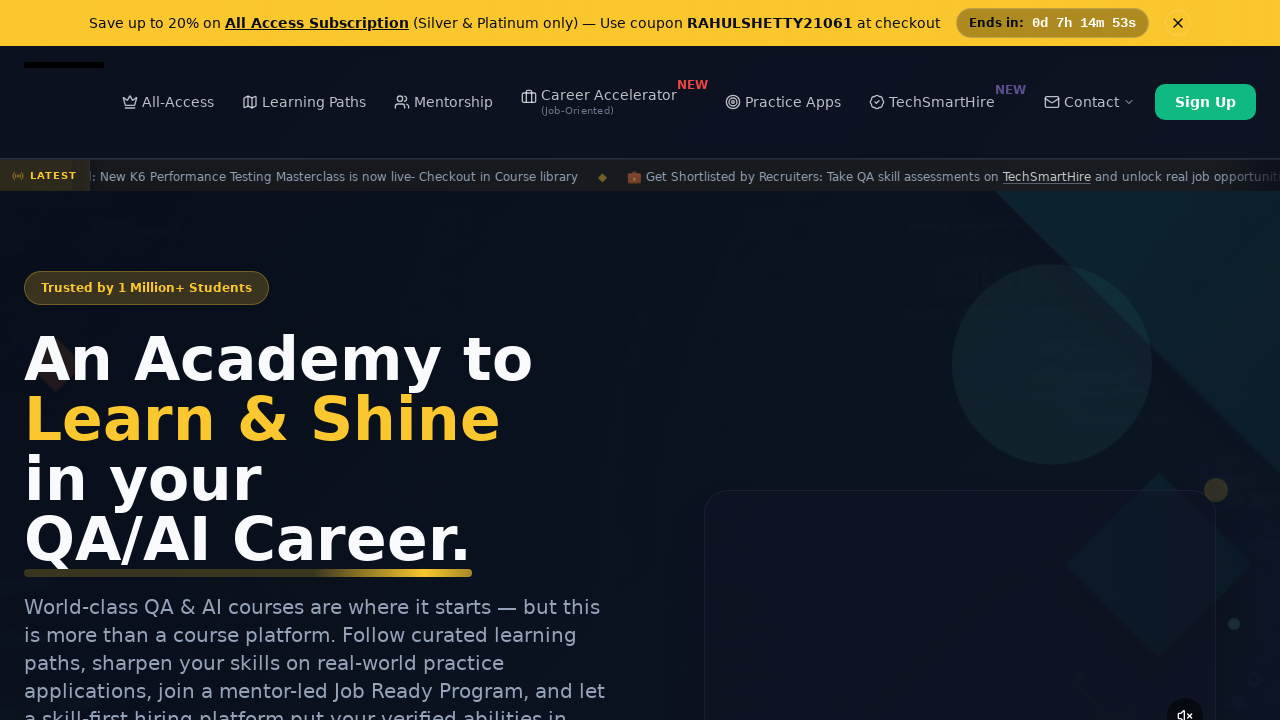

Retrieved second course name: 'Playwright Testing'
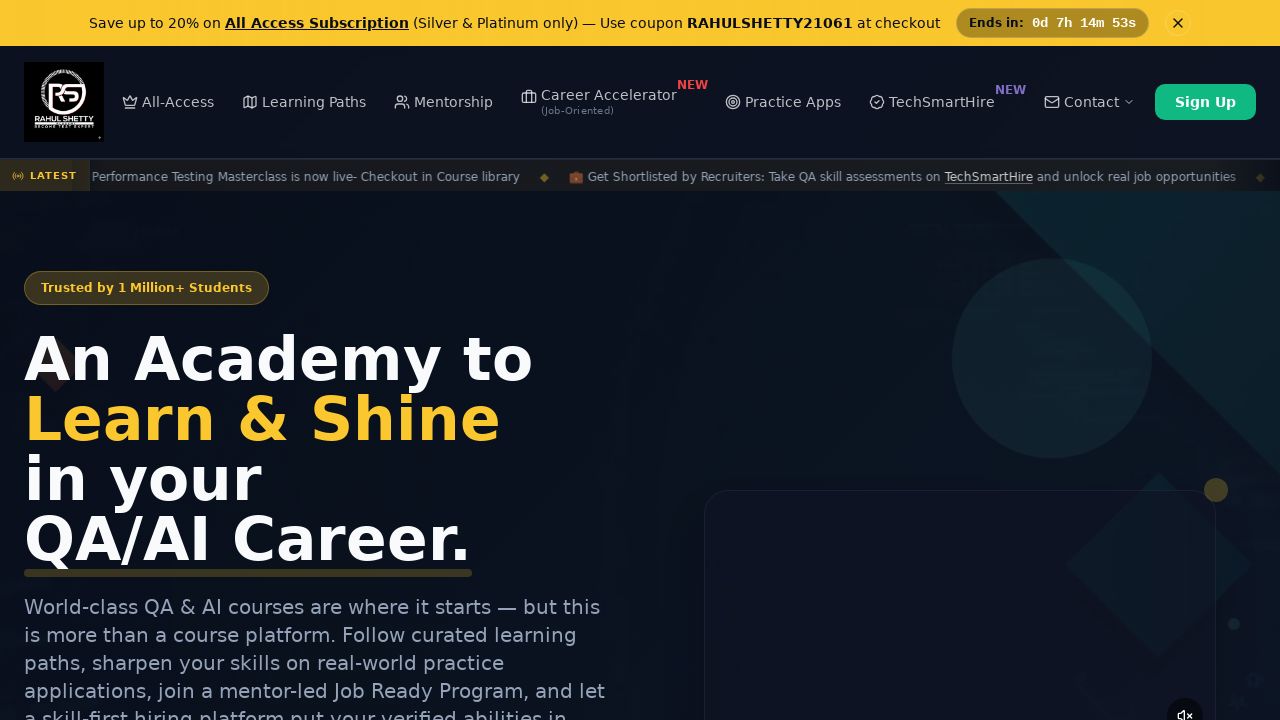

Filled name field with course name 'Playwright Testing' in original window on input[name='name']
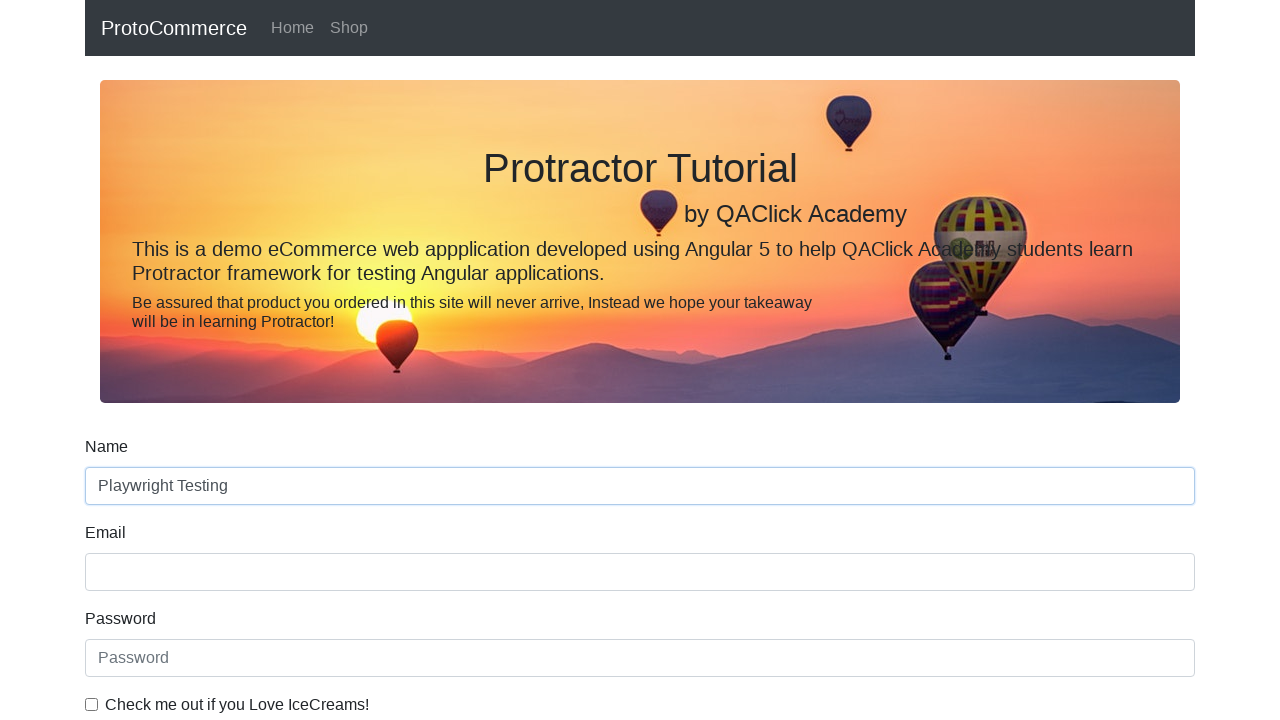

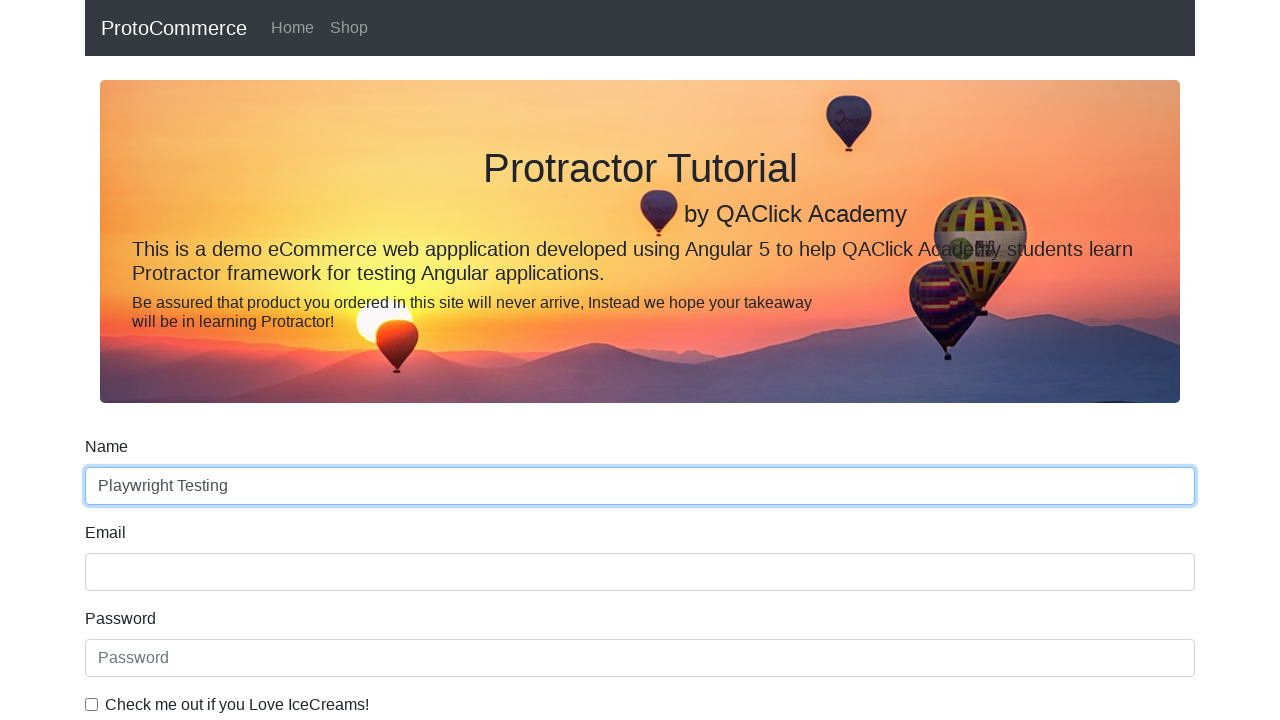